Tests right-click (context menu) functionality on a designated area, verifies the alert message, accepts the alert, then clicks a link to open a new tab and verifies the heading text on the new page.

Starting URL: https://the-internet.herokuapp.com/context_menu

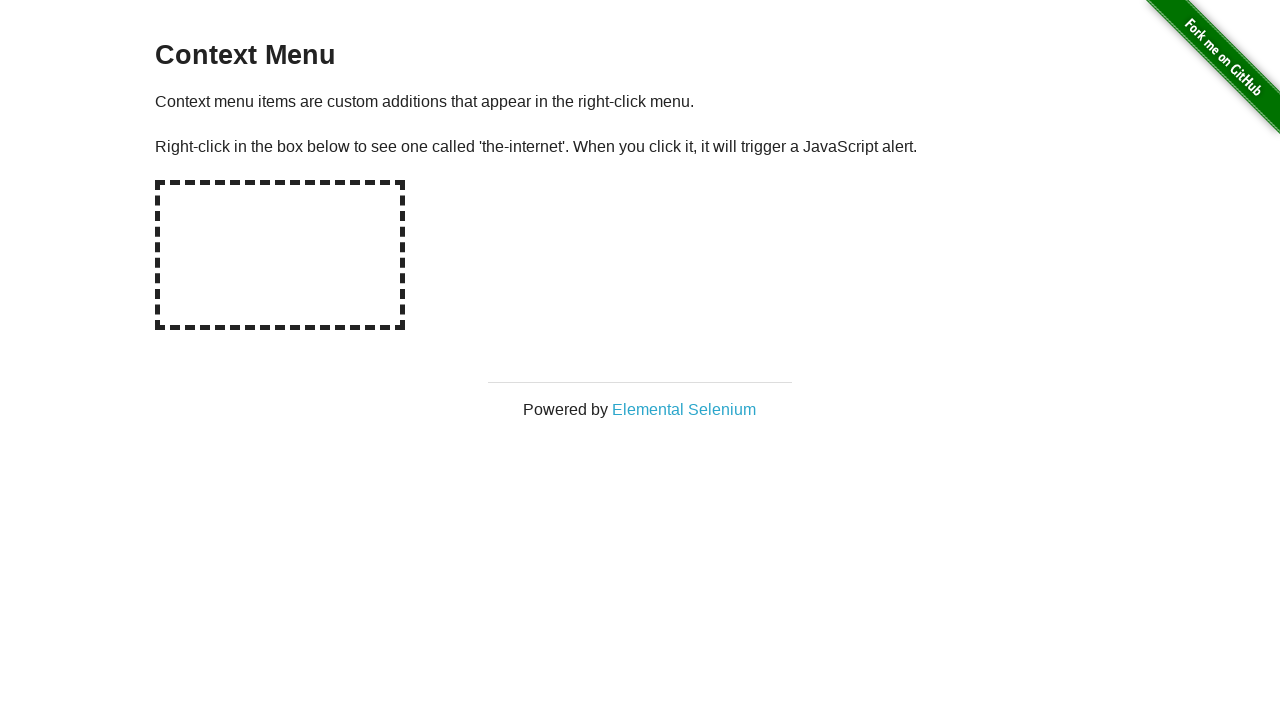

Right-clicked on the hot-spot area to trigger context menu at (280, 255) on #hot-spot
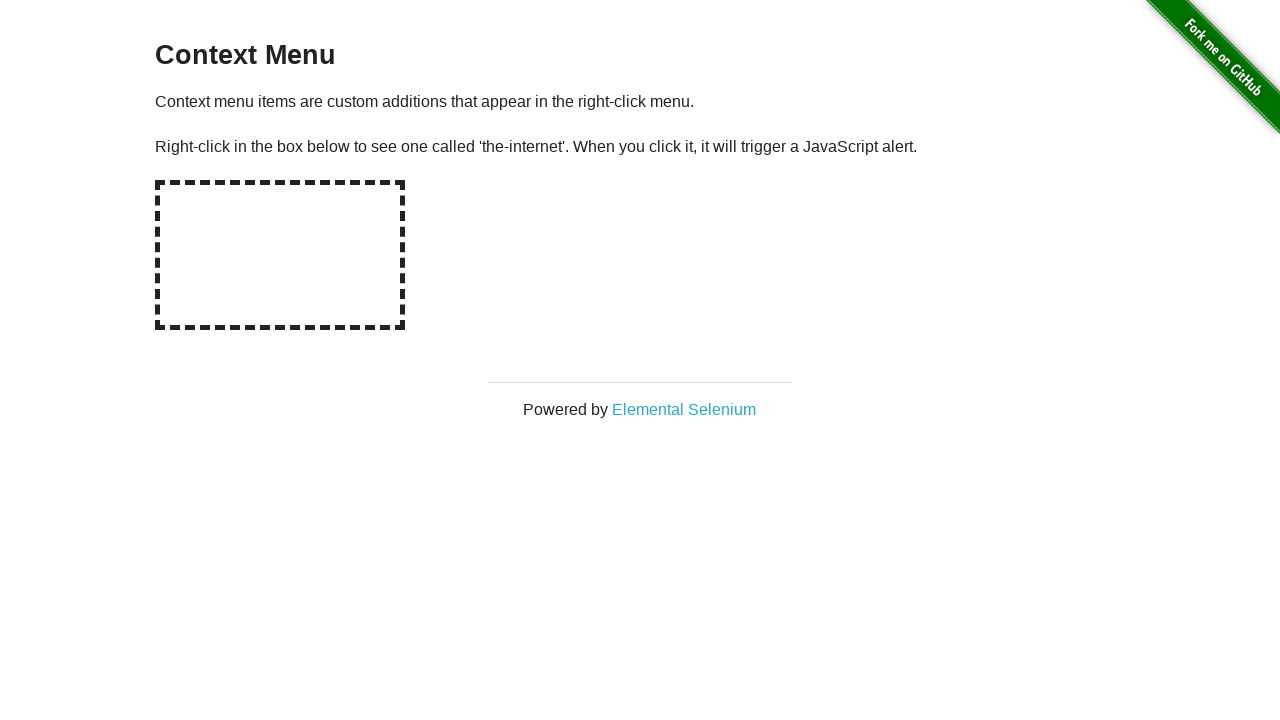

Right-clicked on hot-spot again and dialog handler registered alert message at (280, 255) on #hot-spot
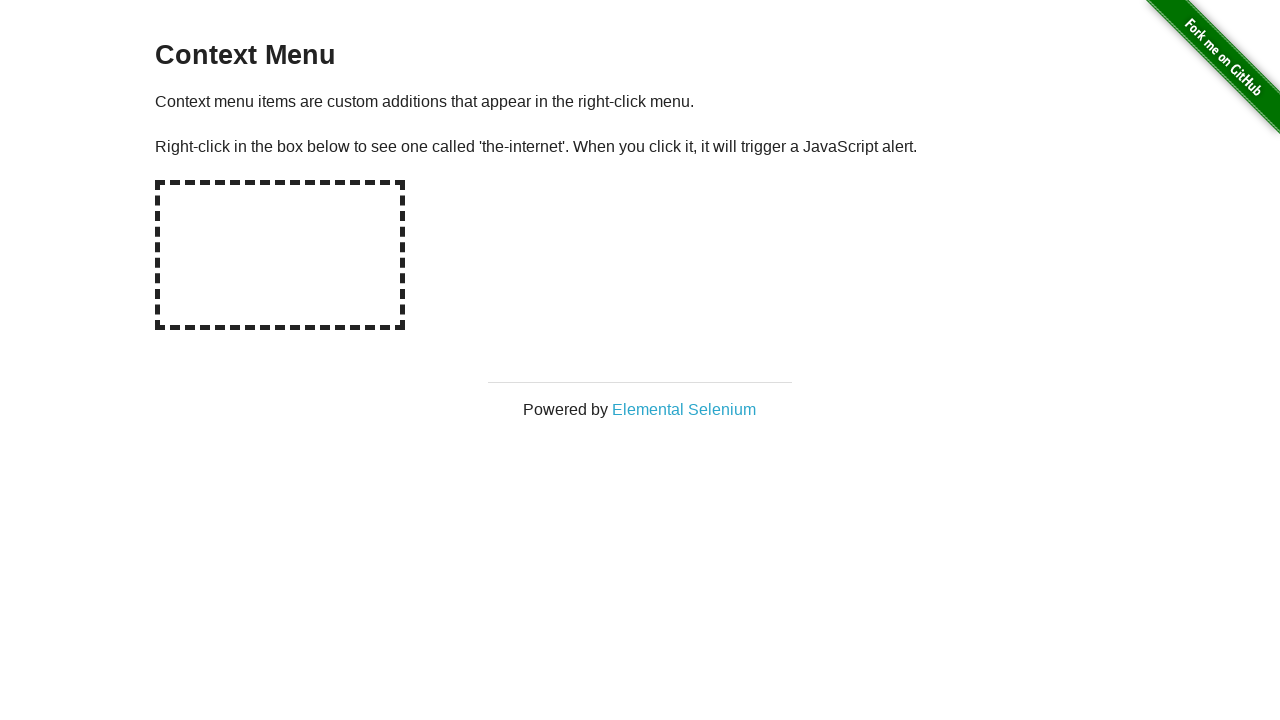

Waited for dialog to be processed
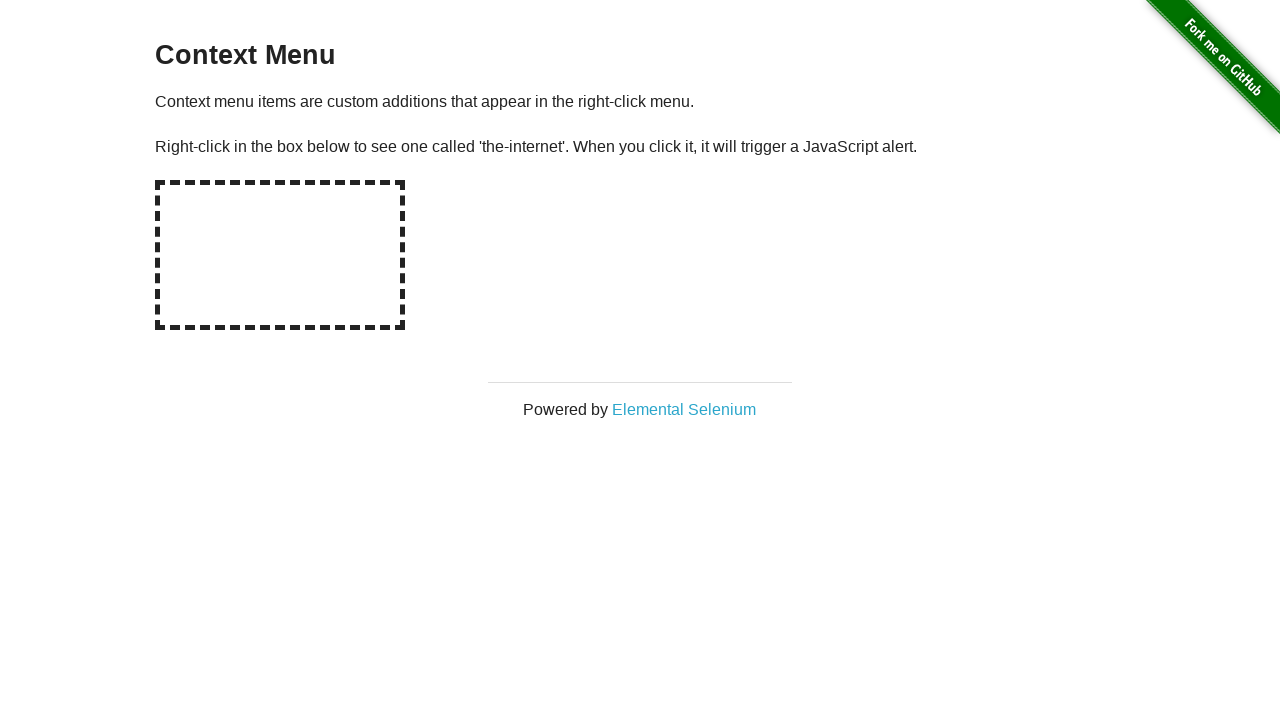

Clicked on 'Elemental Selenium' link to open in new tab at (684, 409) on xpath=//*[text()='Elemental Selenium']
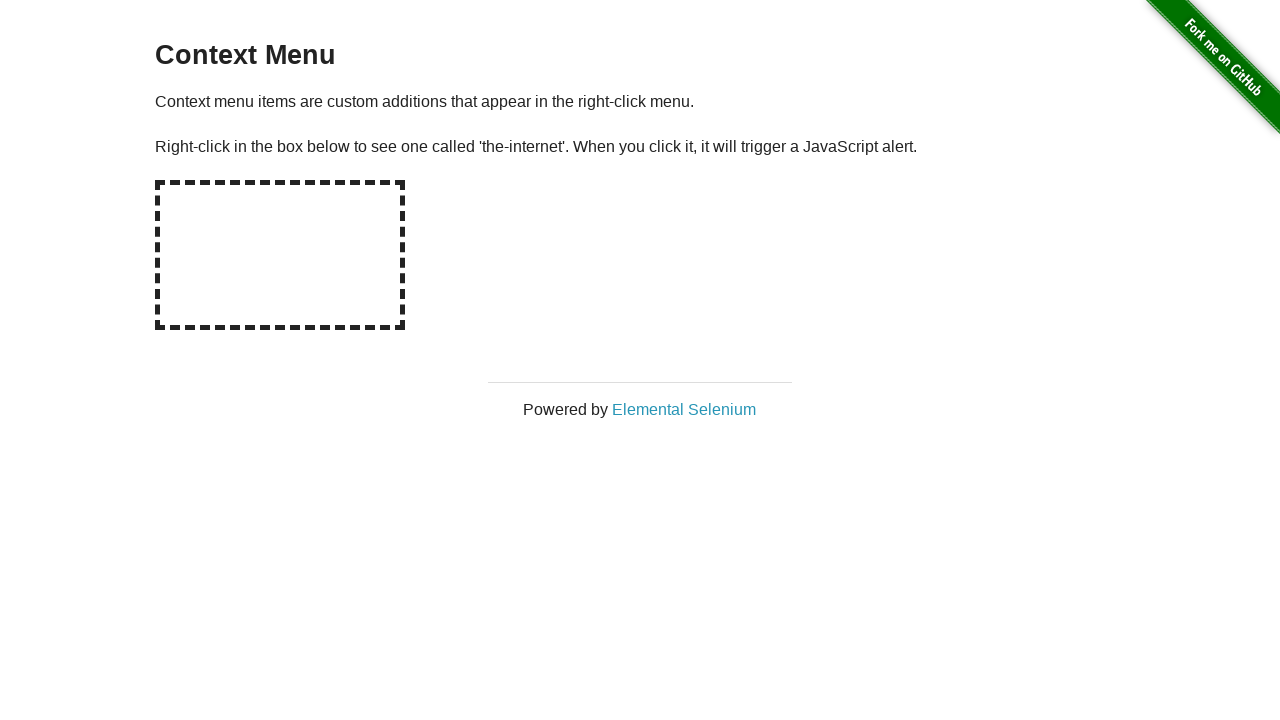

Switched to newly opened tab
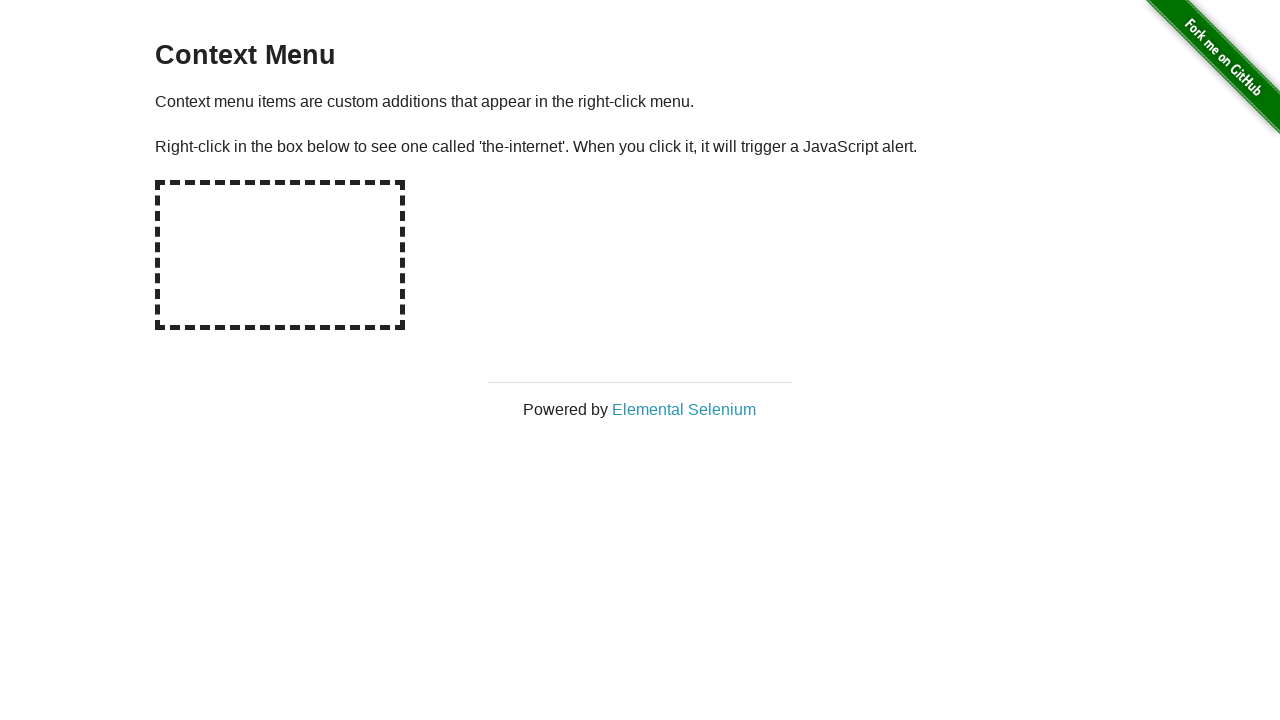

New page loaded and DOM content ready
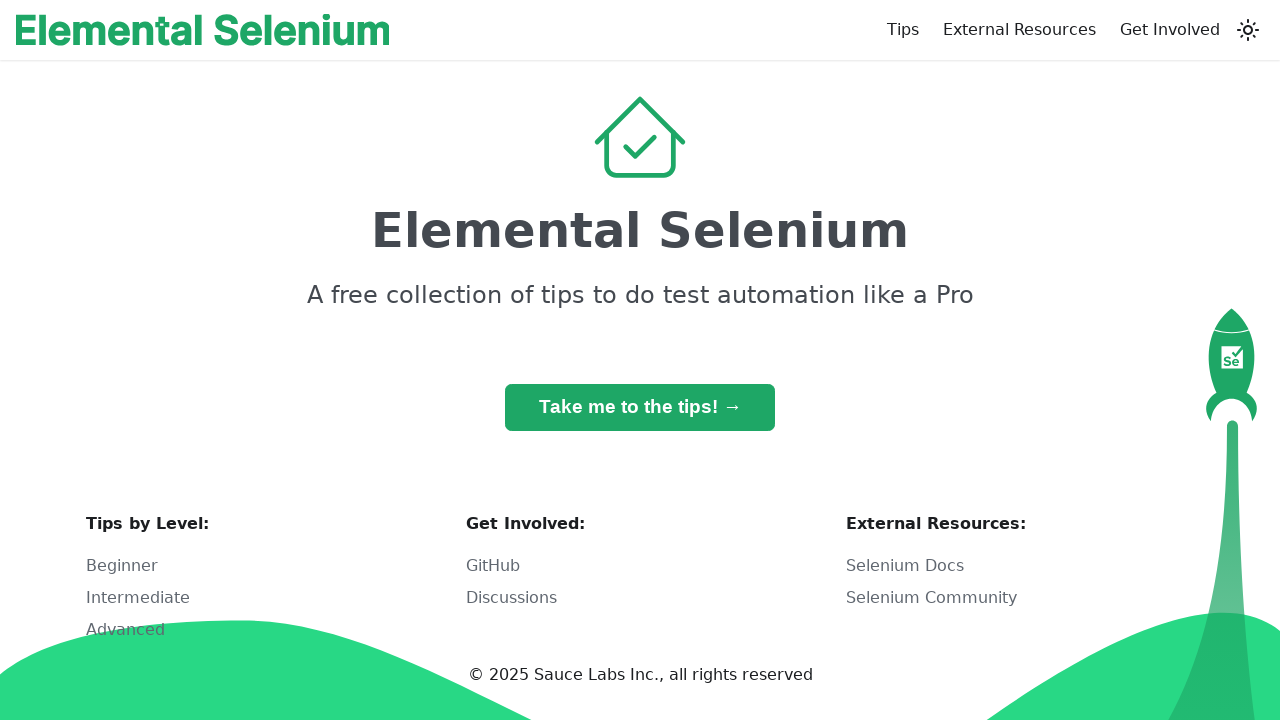

Located and waited for h1 heading element on new page
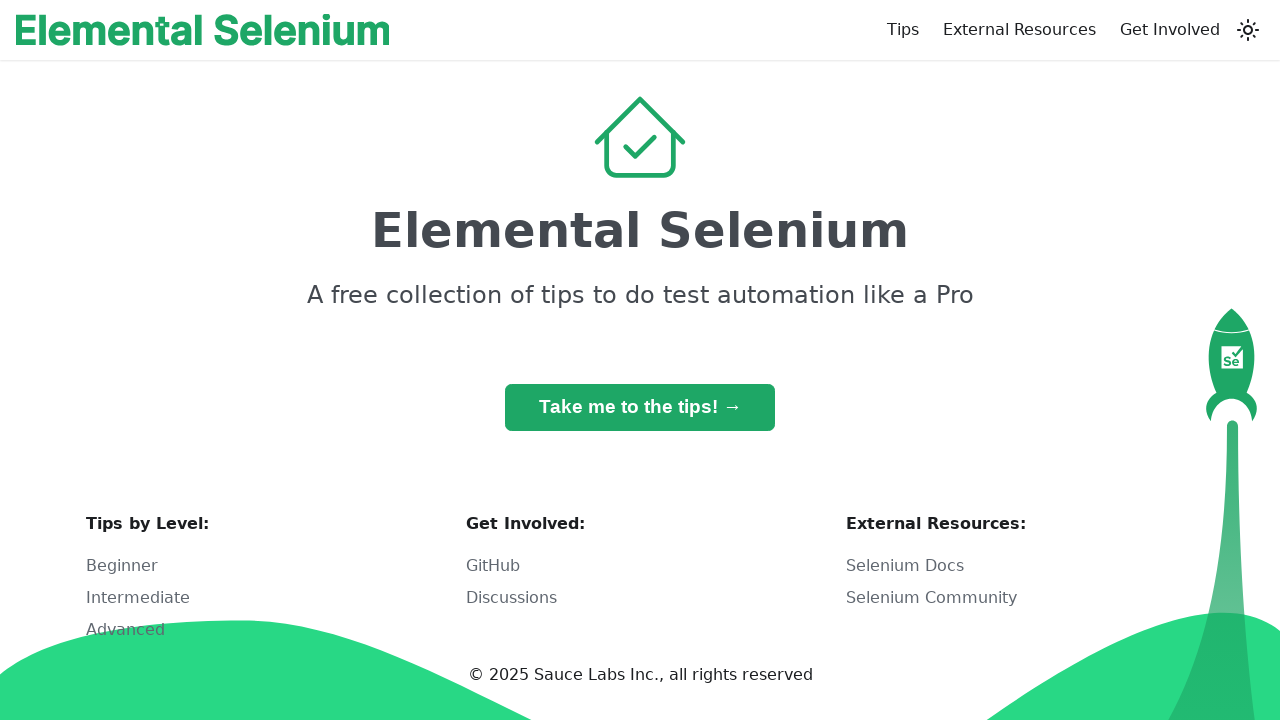

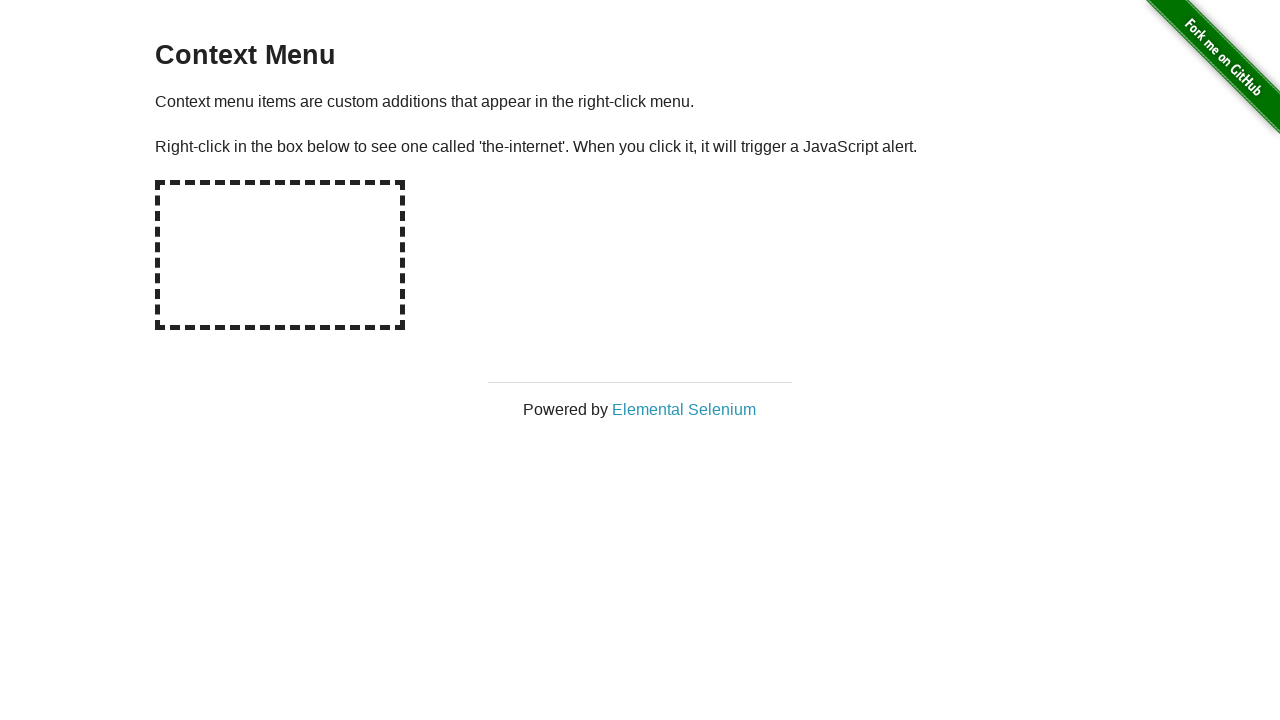